Verifies that the current URL of the OrangeHRM login page matches the expected URL

Starting URL: https://opensource-demo.orangehrmlive.com/web/index.php/auth/login

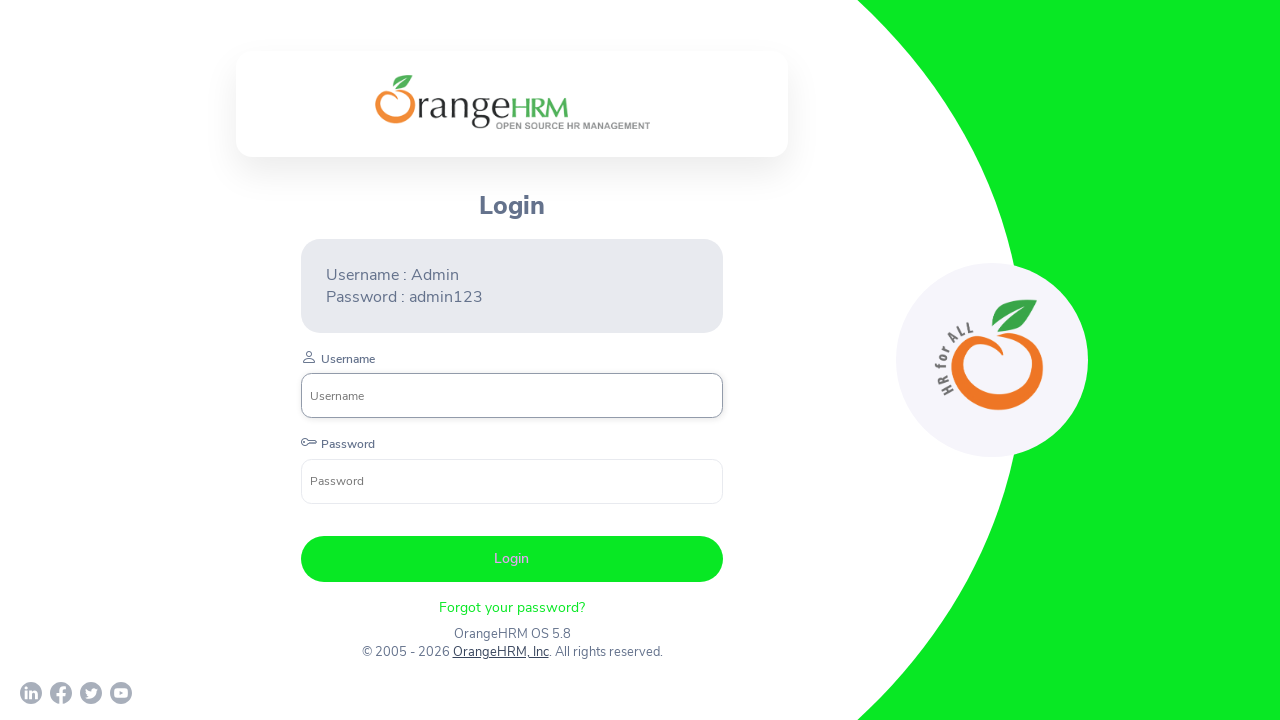

Waited for page to load with domcontentloaded state
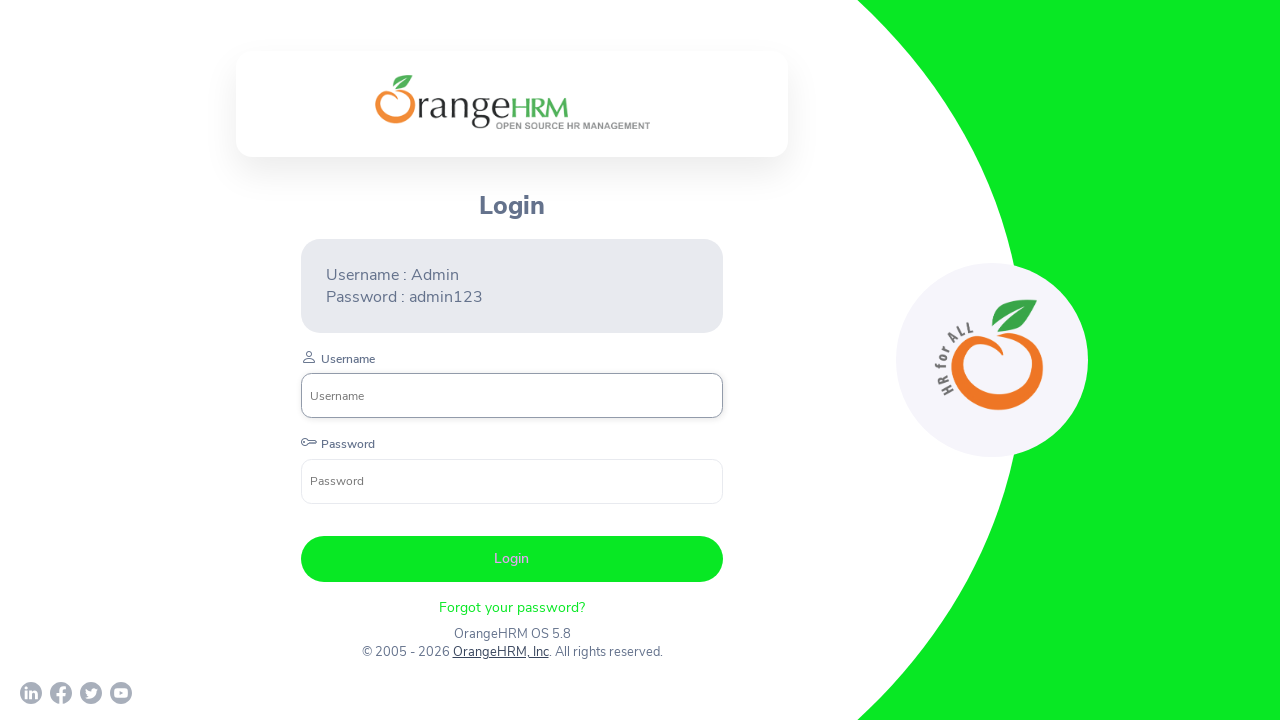

Verified that current URL contains 'opensource-demo.orangehrmlive.com' domain
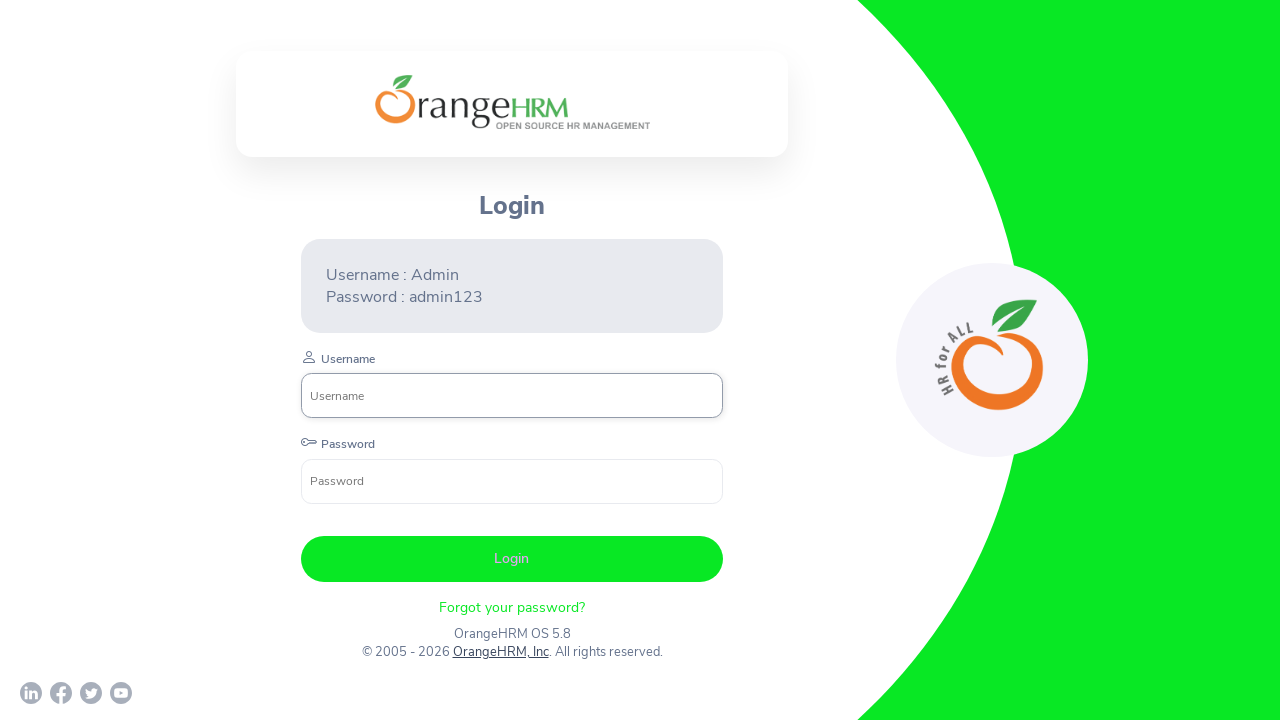

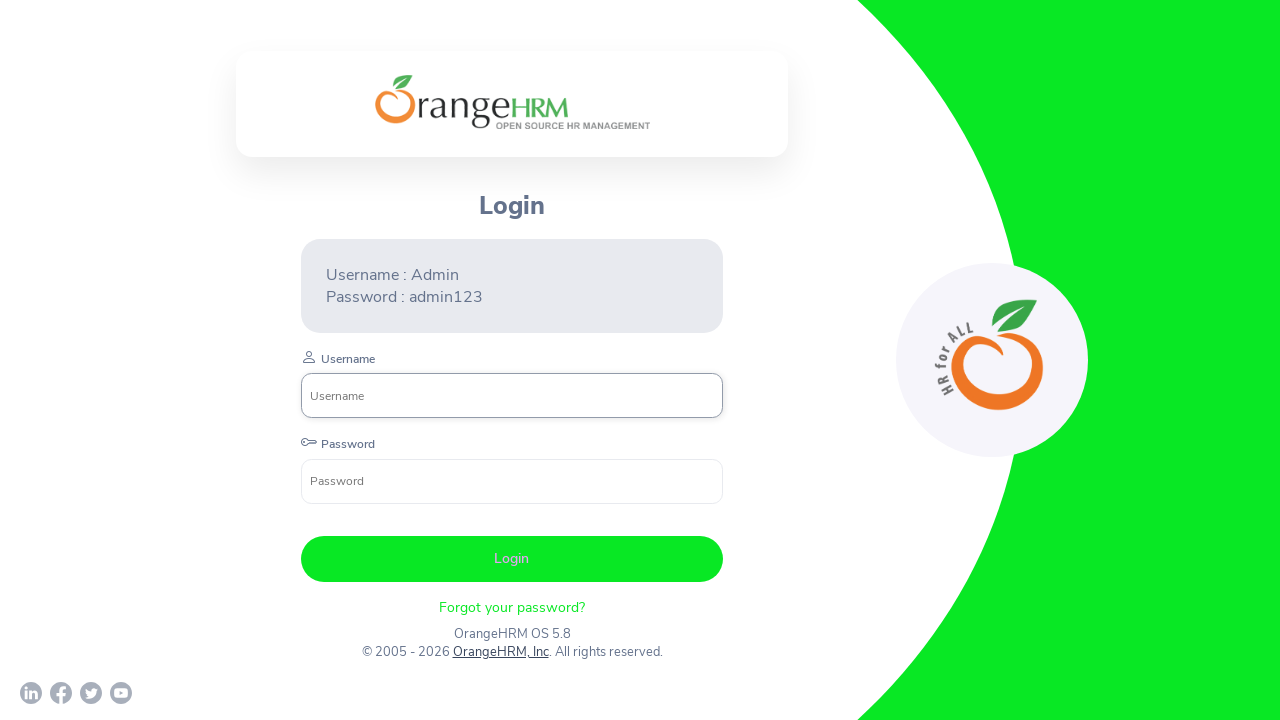